Tests XPath traversal techniques by navigating between sibling and parent elements on an automation practice page

Starting URL: https://rahulshettyacademy.com/AutomationPractice/

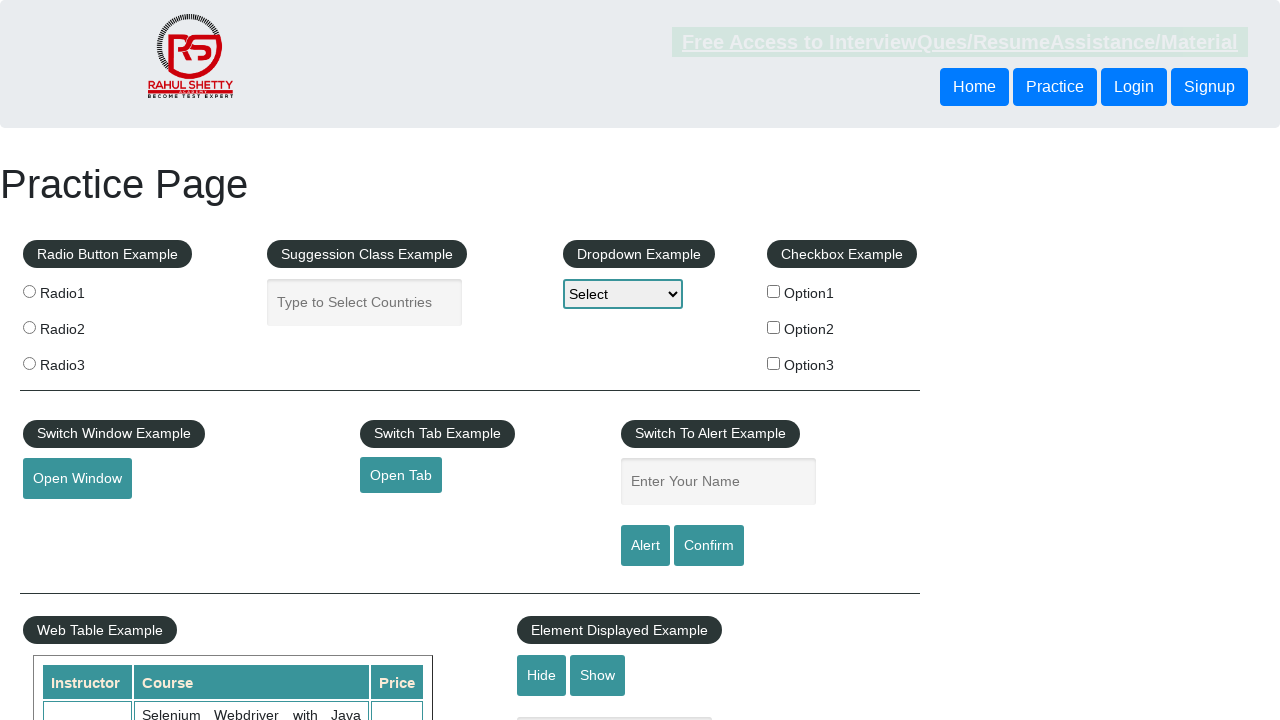

Navigated to automation practice page
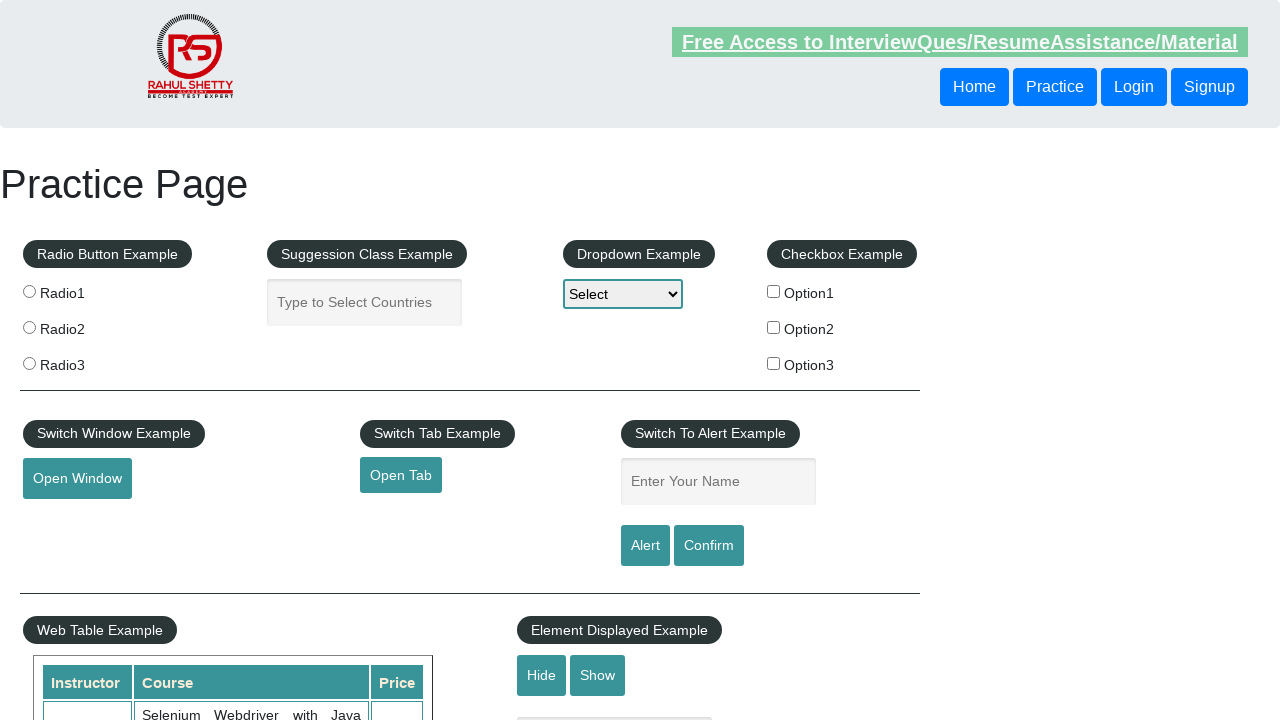

Retrieved text from sibling element using XPath following-sibling traversal
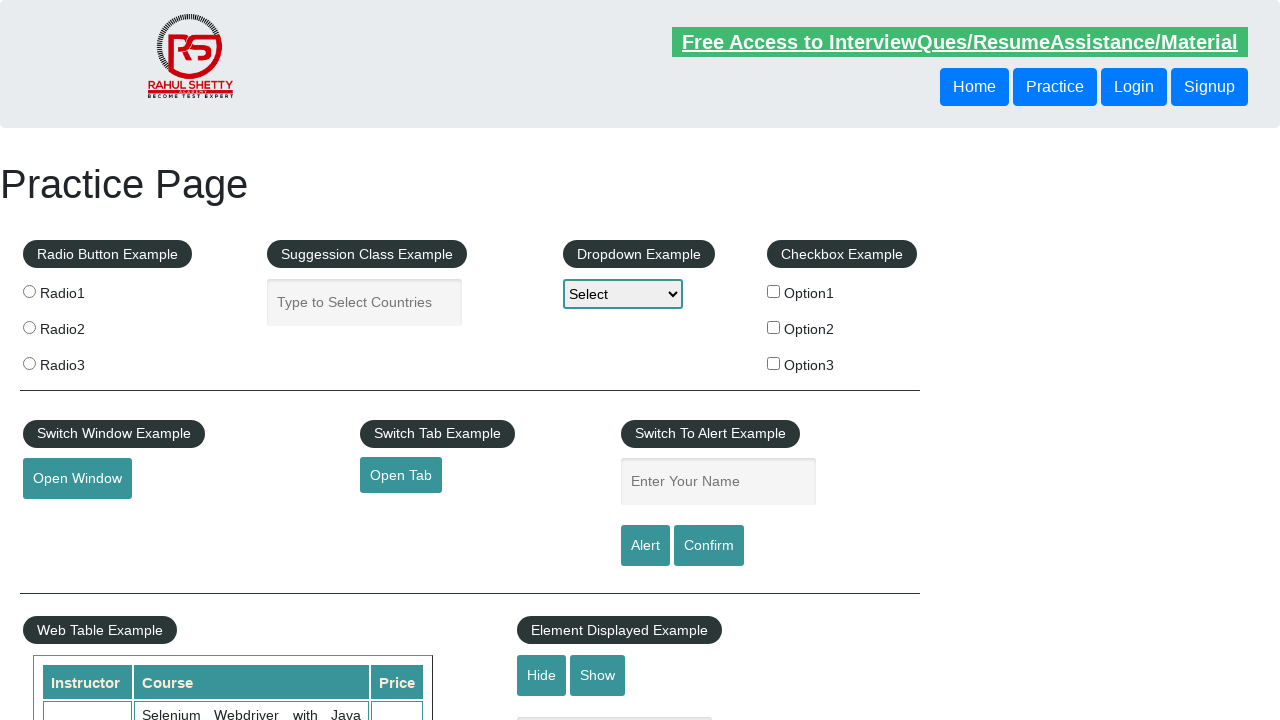

Retrieved text from element using XPath parent traversal
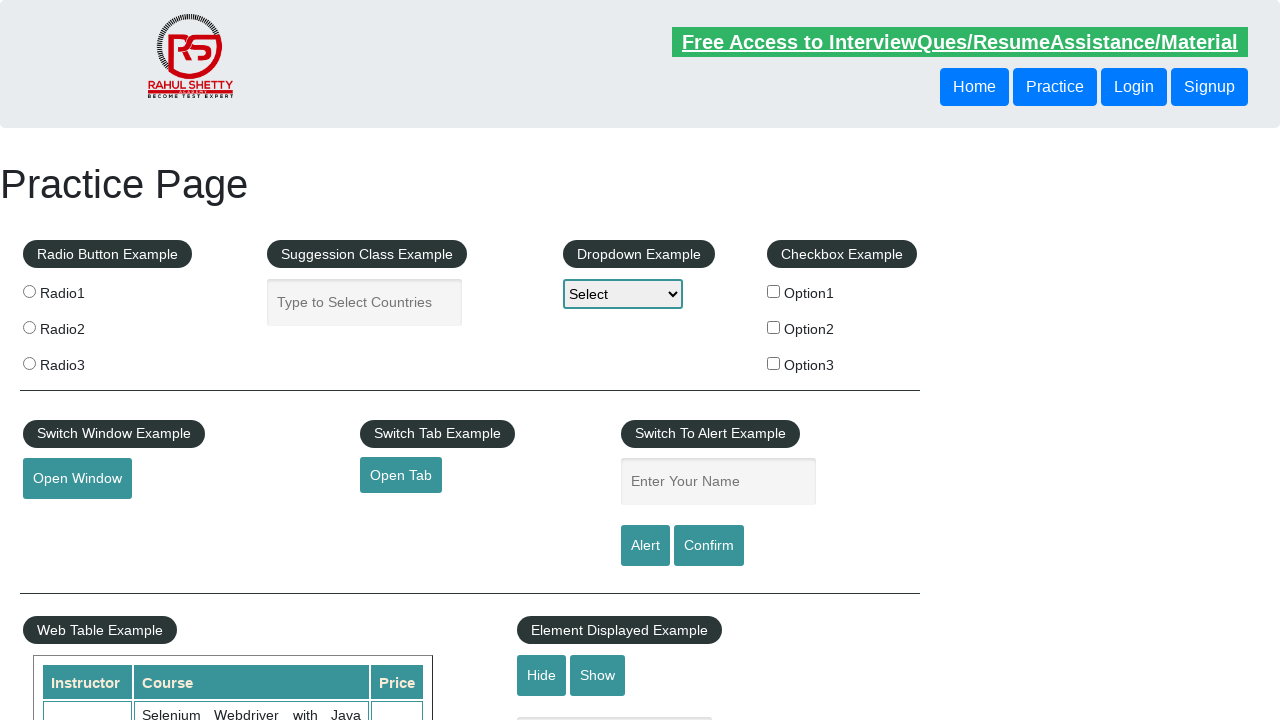

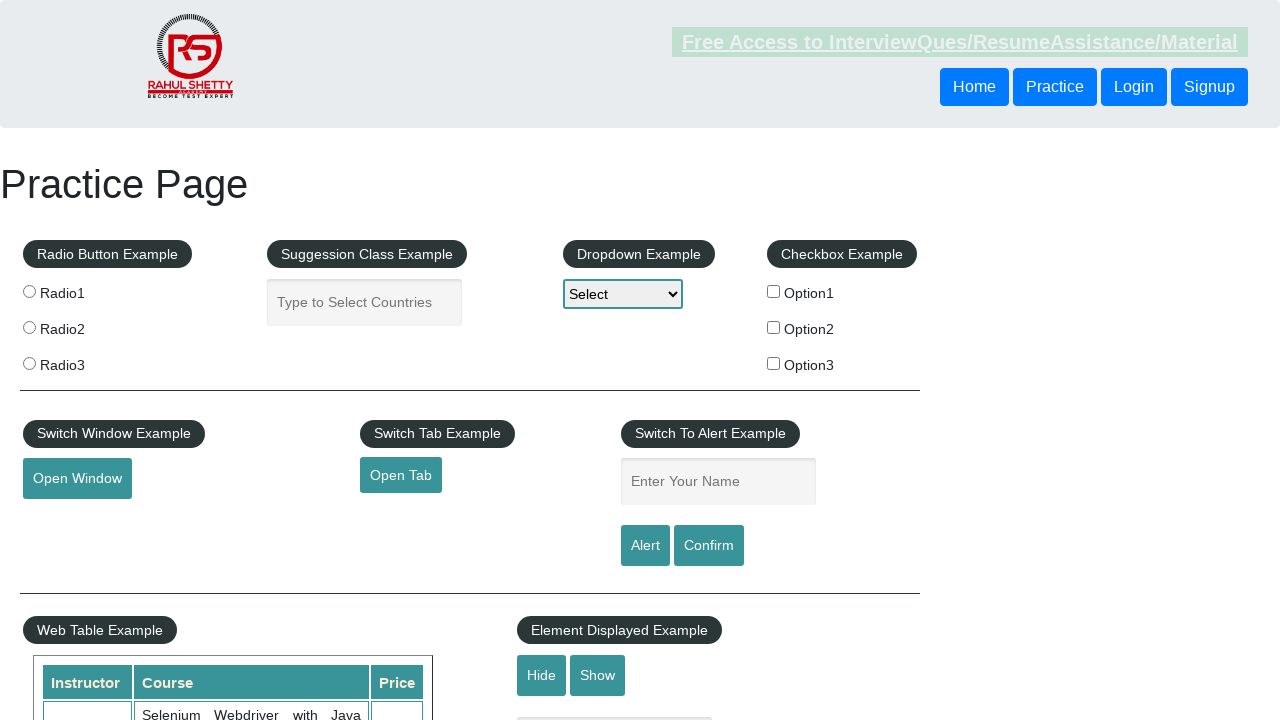